Waits for price to reach $100, clicks book button, solves a mathematical problem and submits the answer

Starting URL: http://suninjuly.github.io/explicit_wait2.html

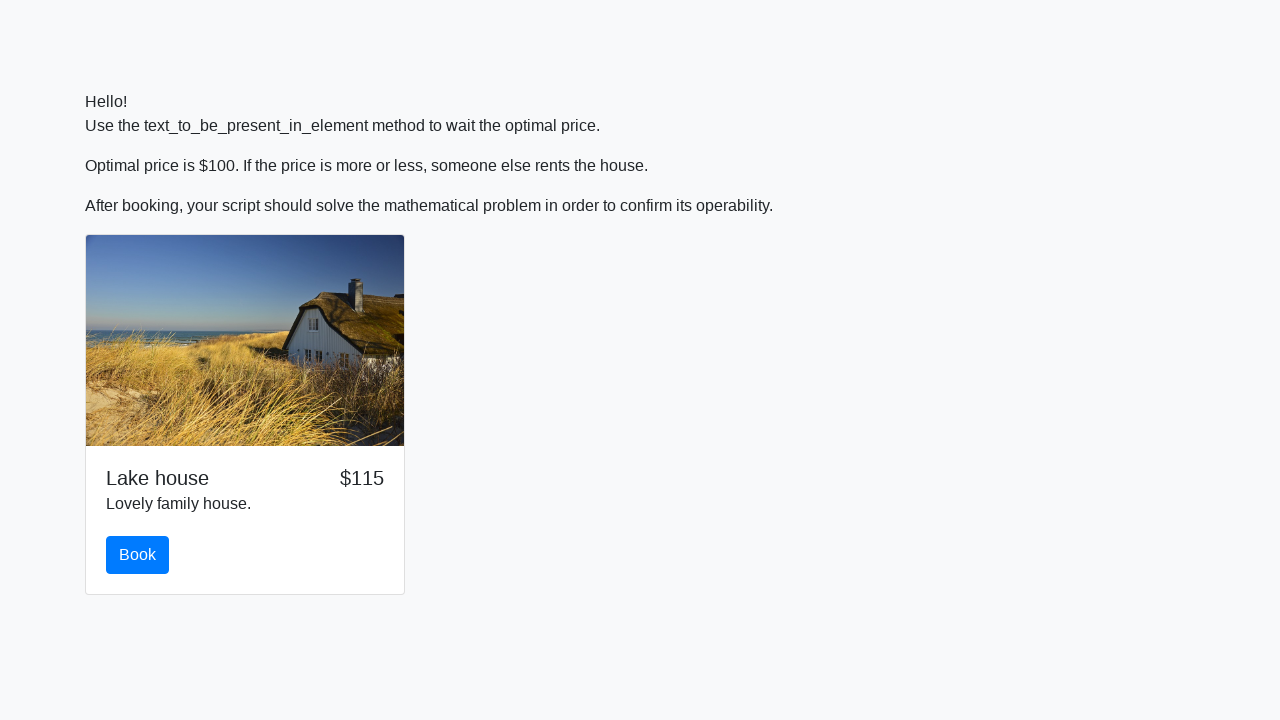

Waited for price to reach $100
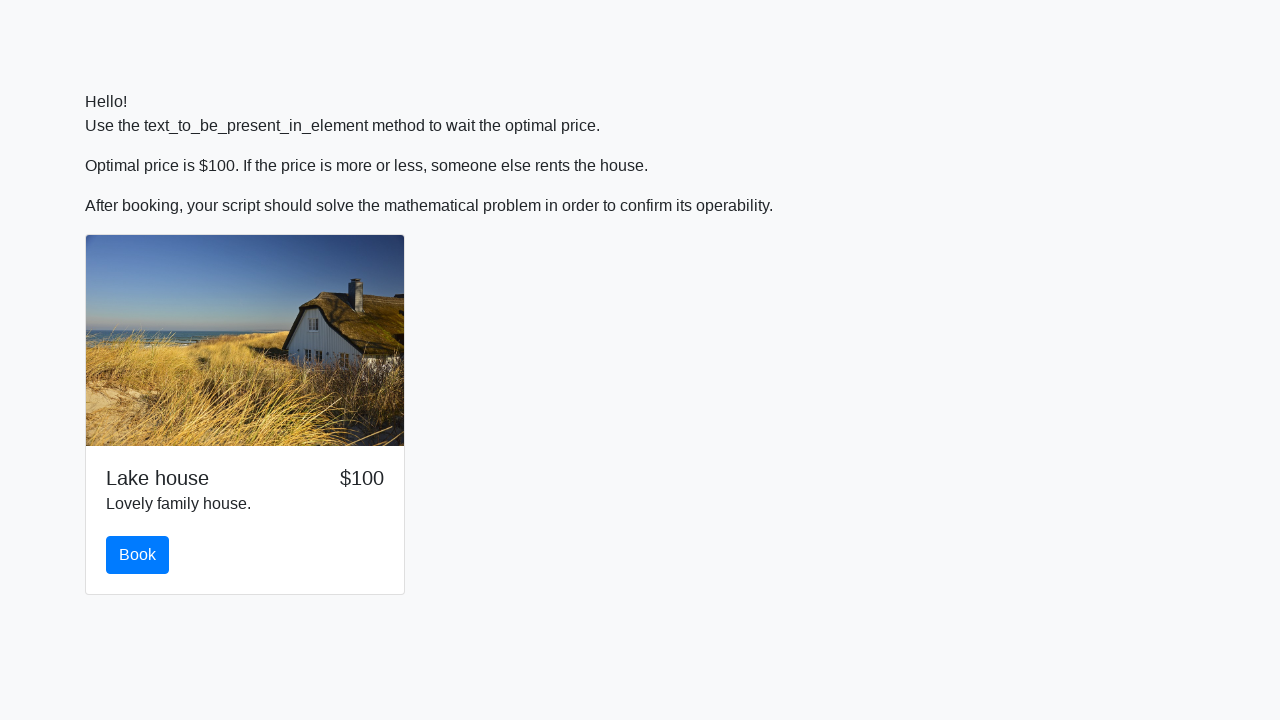

Clicked the Book button at (138, 555) on #book
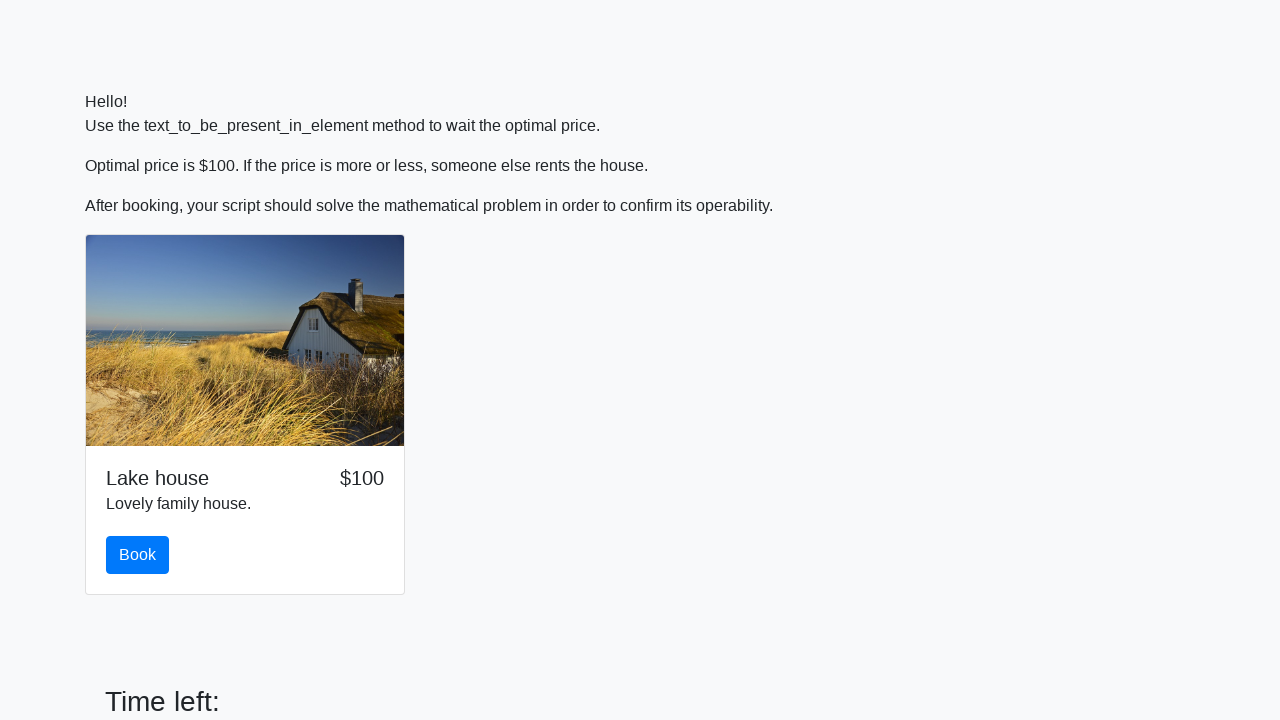

Retrieved input value: 685
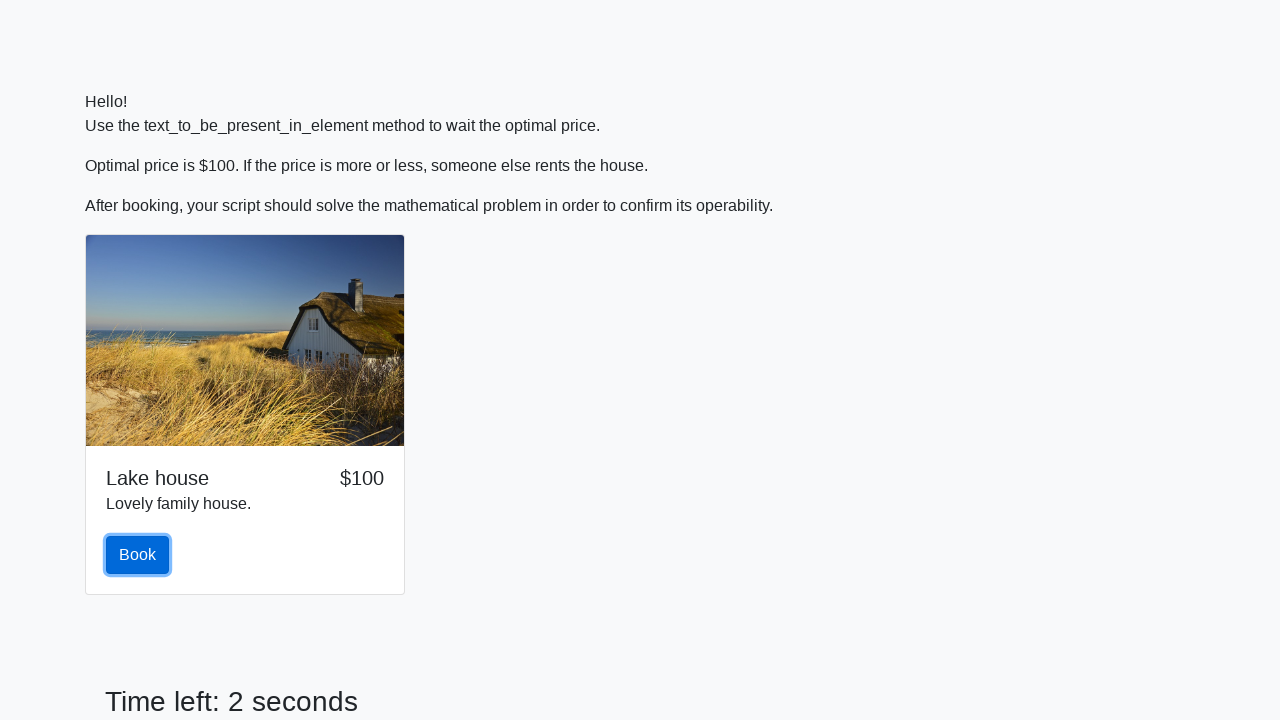

Calculated mathematical result: 0.4630659304169404
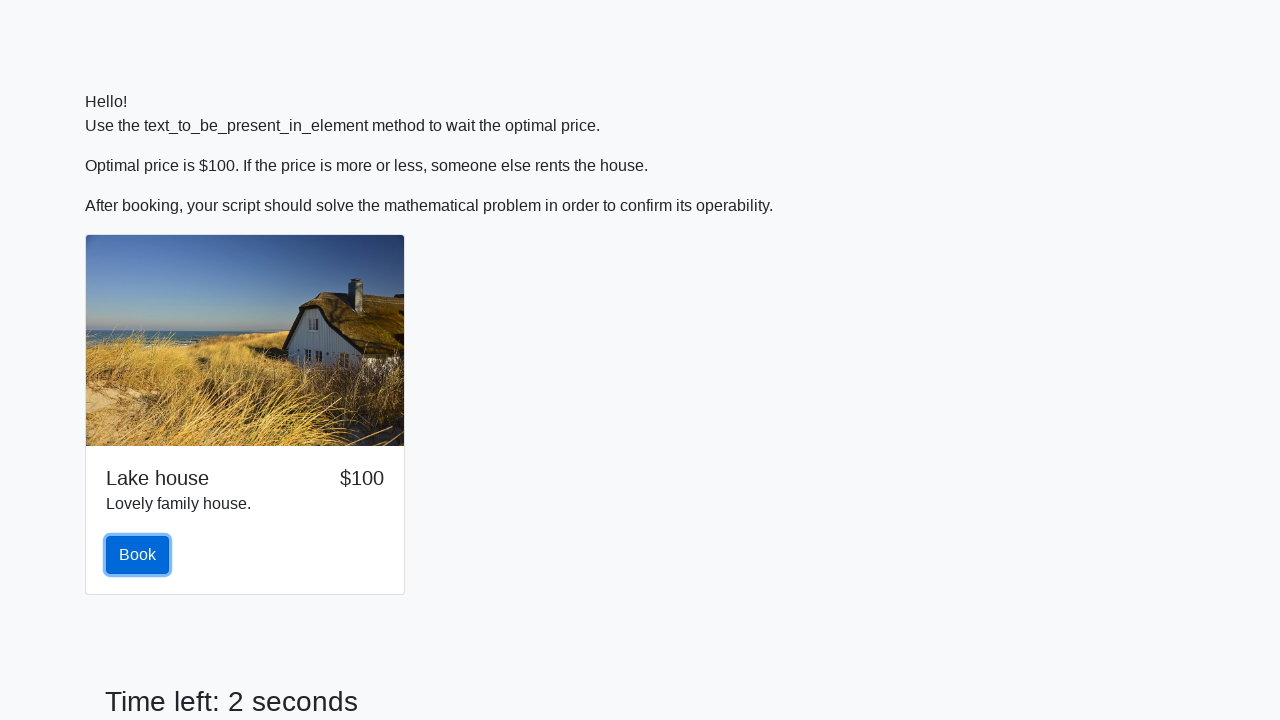

Filled answer field with calculated result on #answer
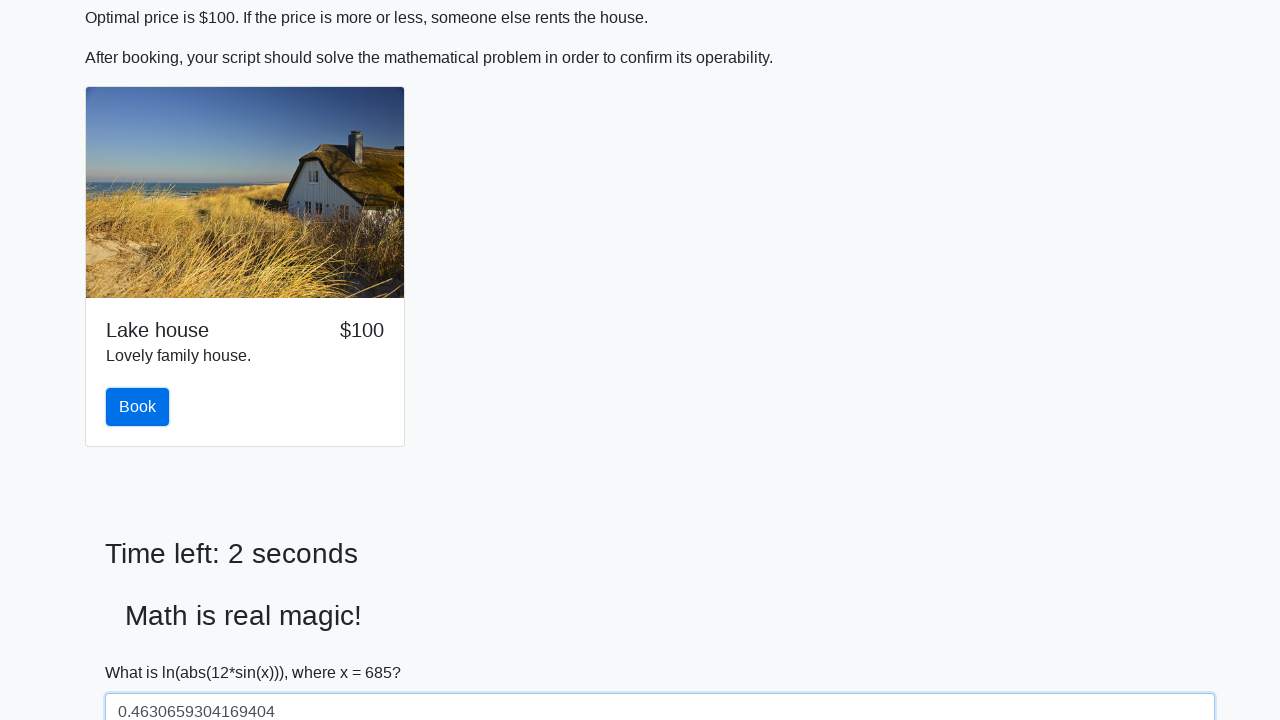

Clicked the solve button to submit answer at (143, 651) on #solve
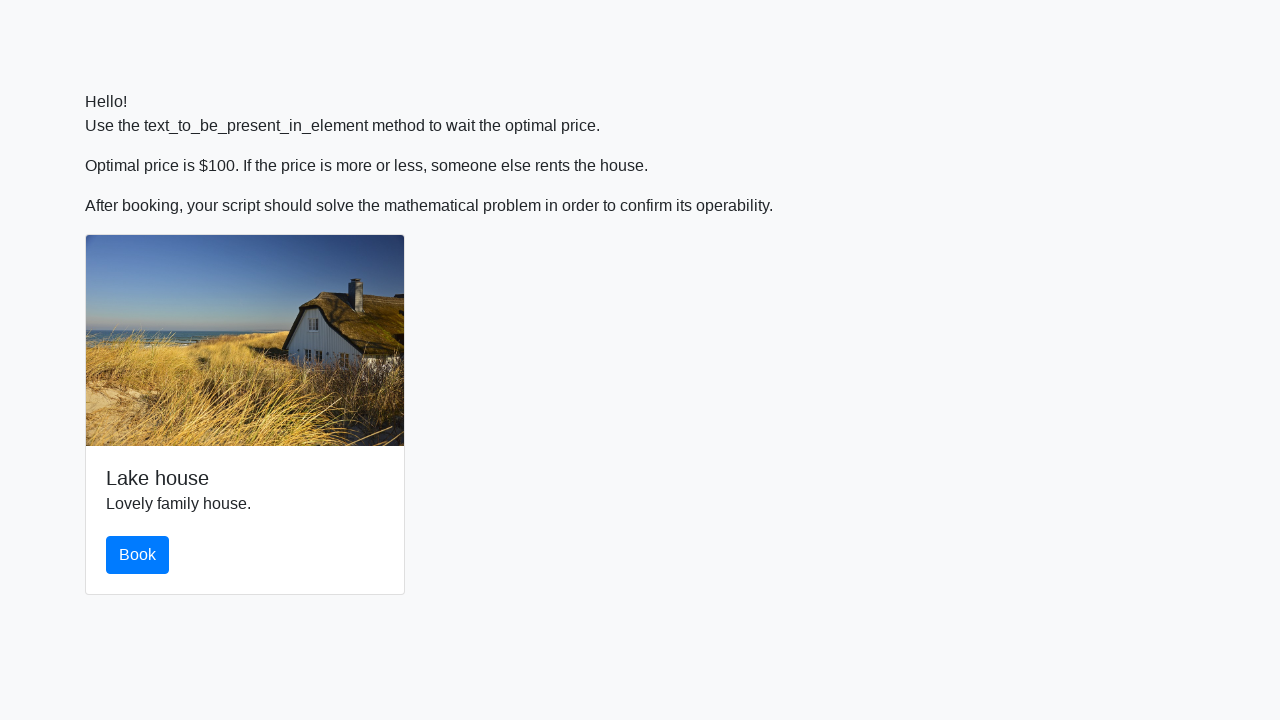

Set up dialog handler to accept alerts
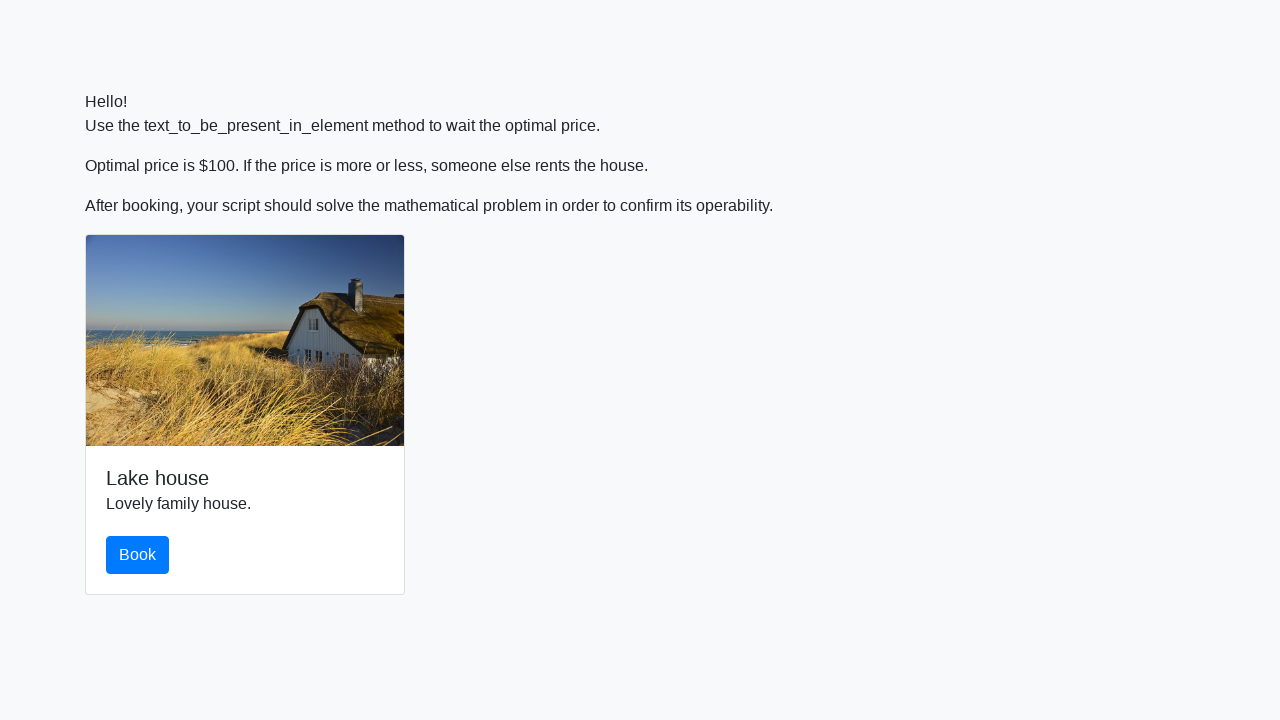

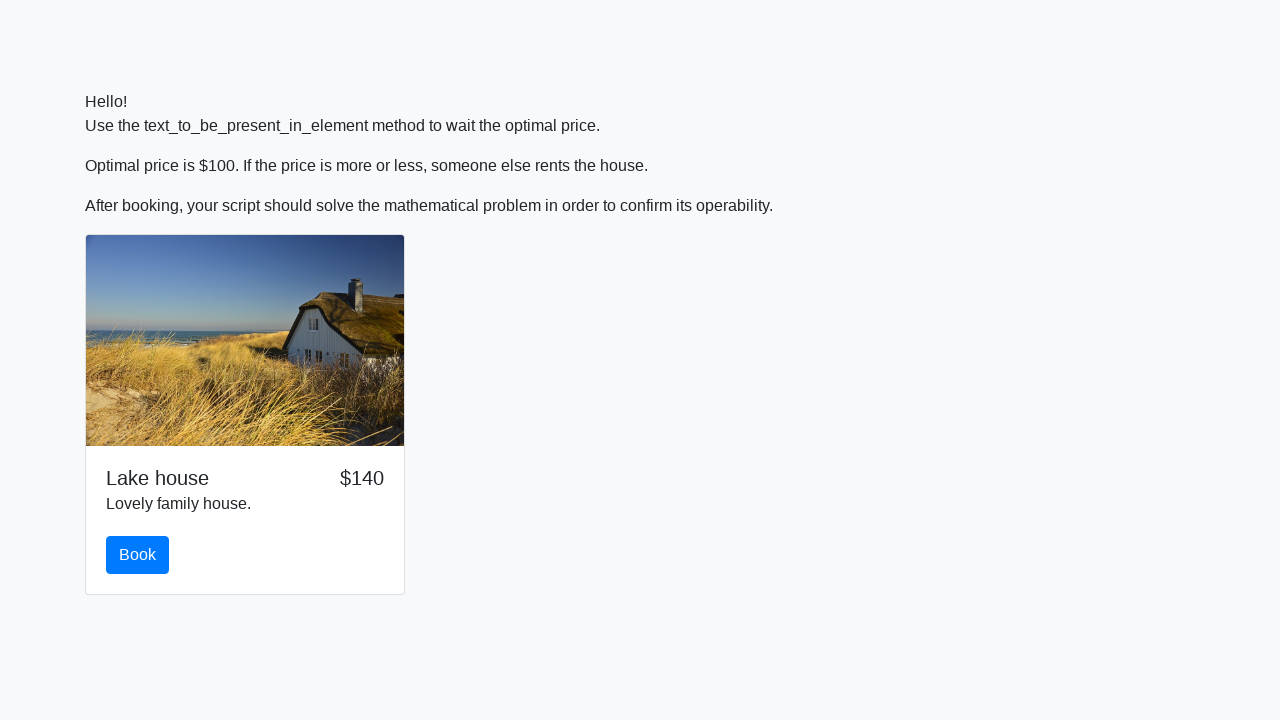